Waits for a specific price to appear, clicks a booking button, then solves a mathematical captcha by calculating and entering the answer

Starting URL: http://suninjuly.github.io/explicit_wait2.html

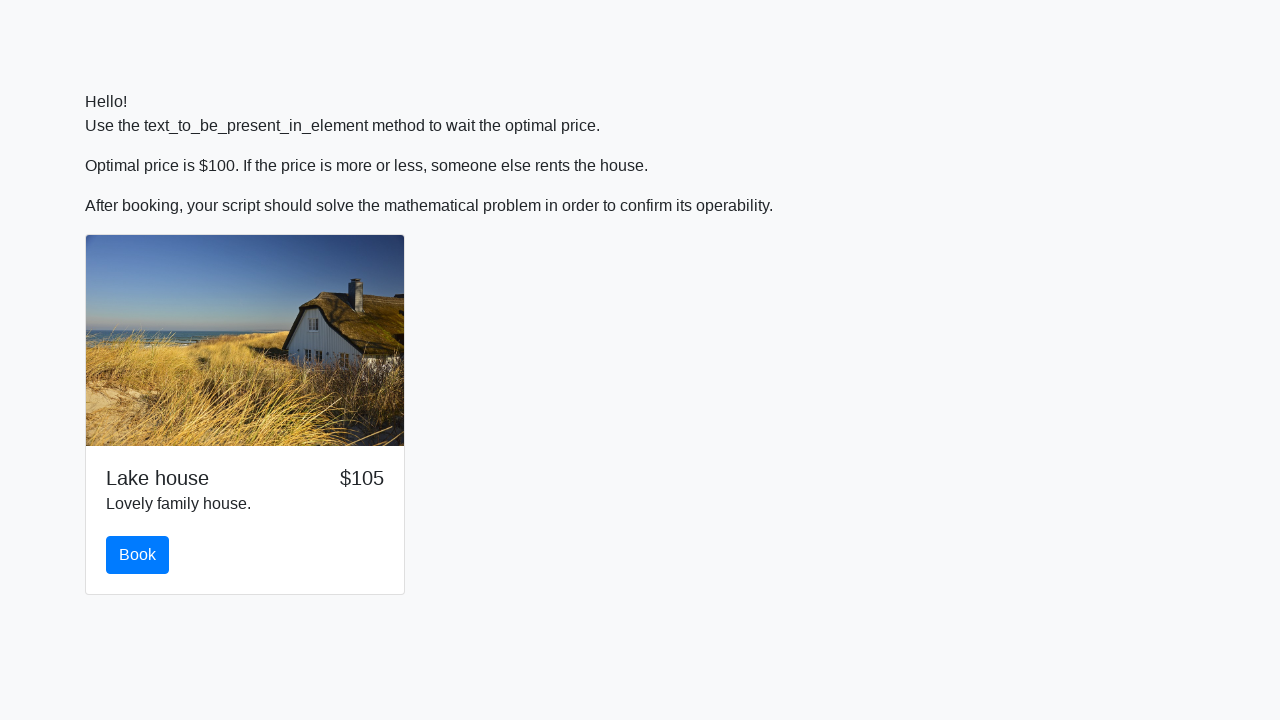

Waited for price to reach $100
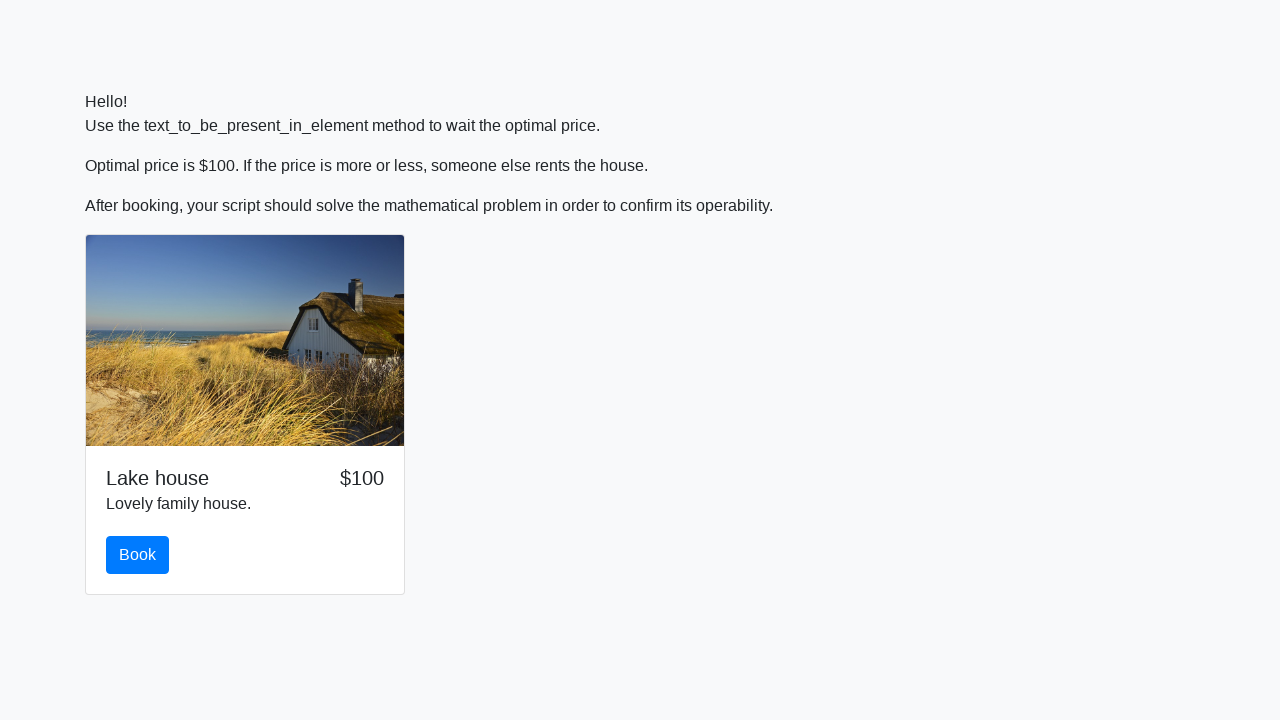

Clicked the book button at (138, 555) on #book
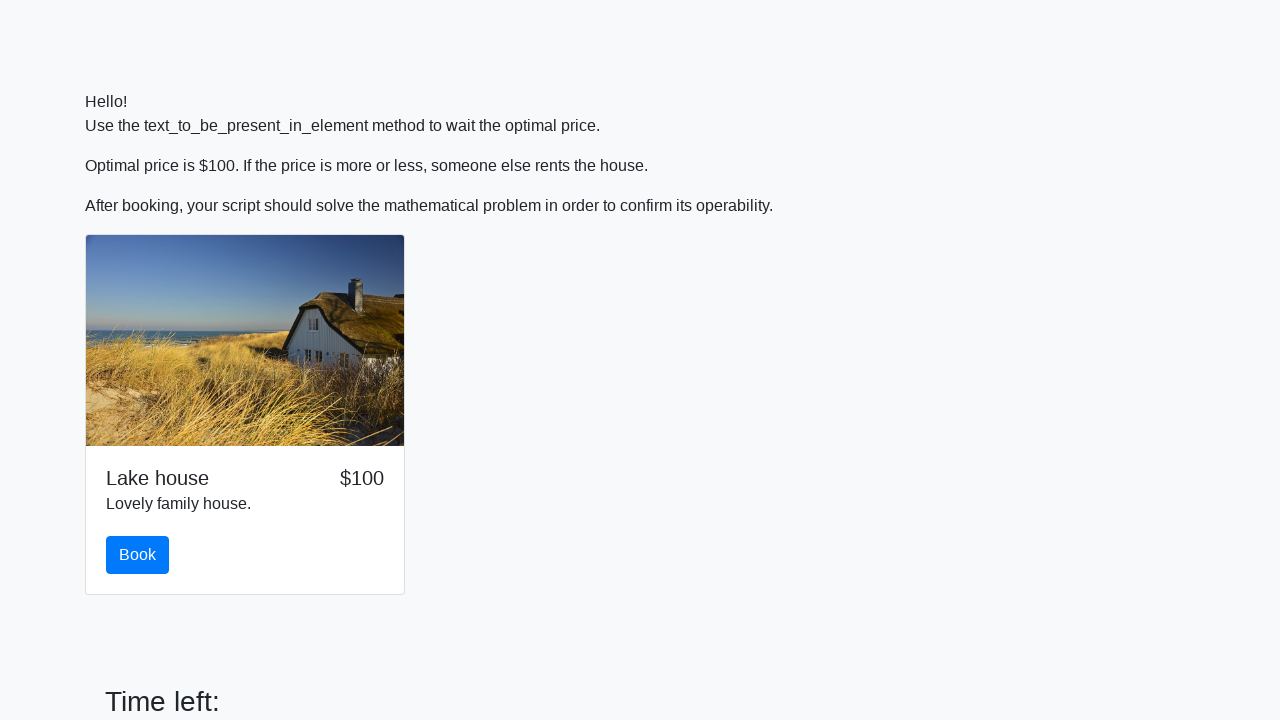

Scrolled down to view the math problem
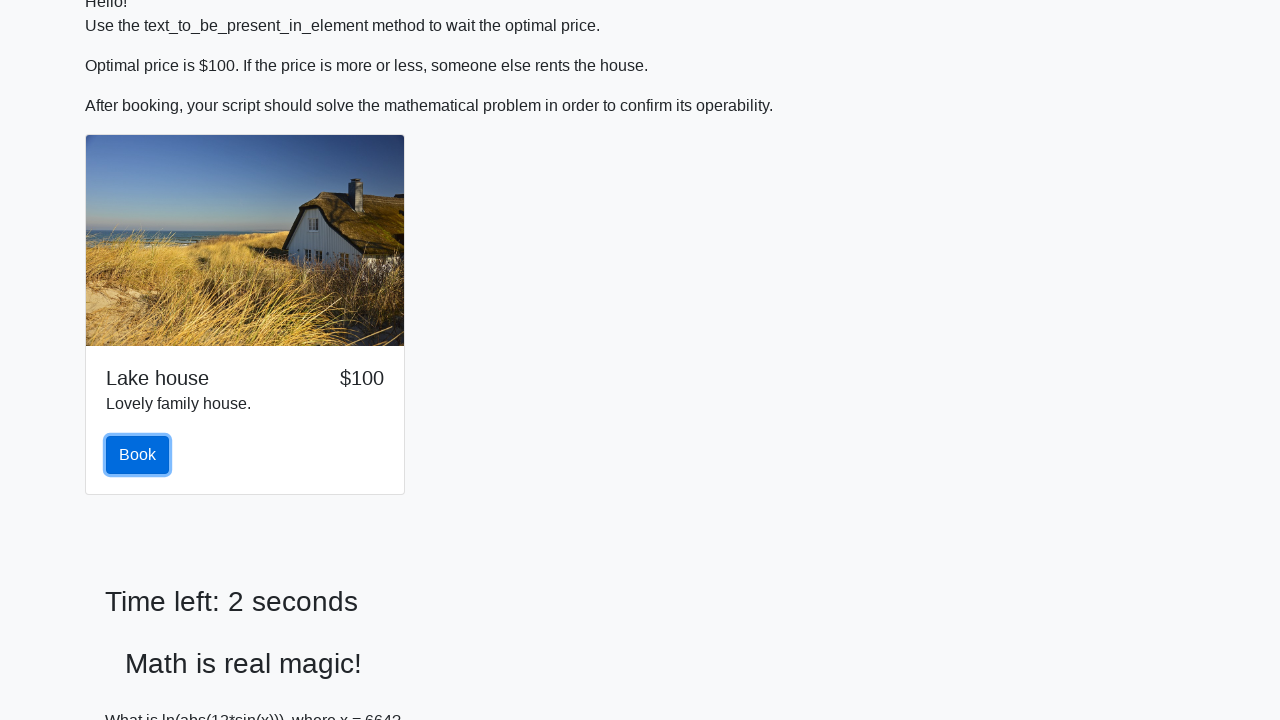

Retrieved x value from input_value element: 664
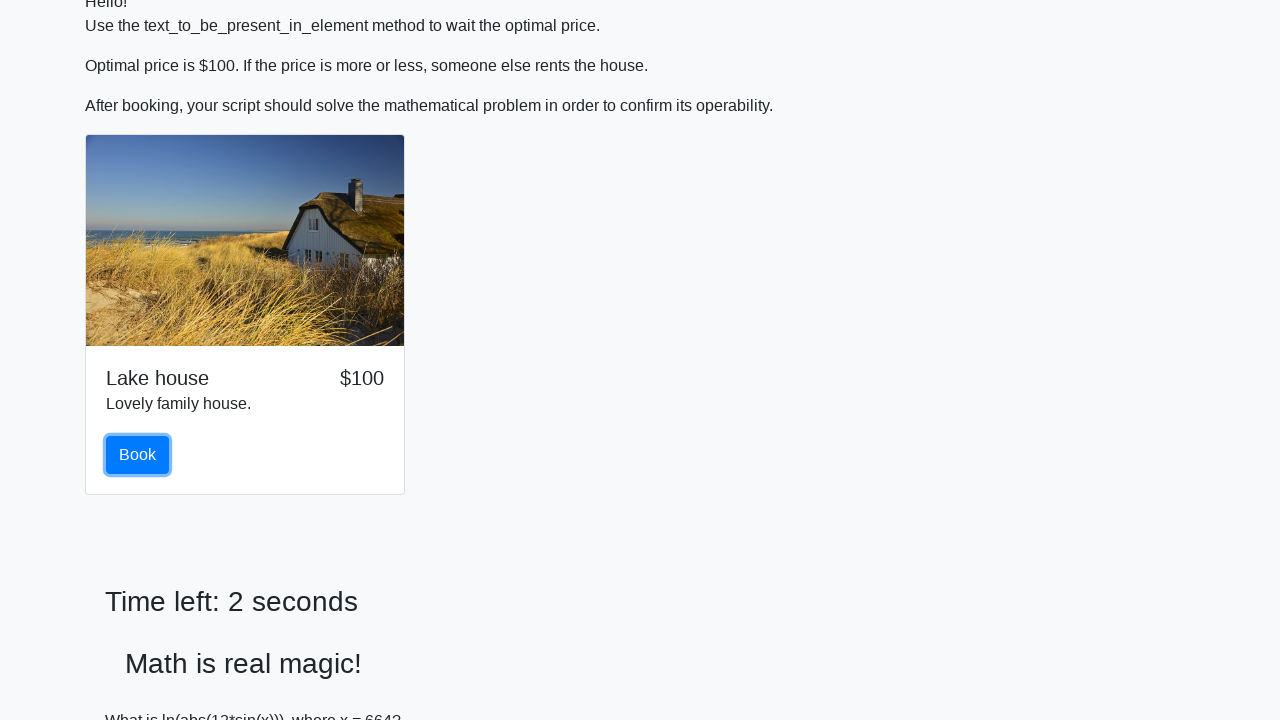

Calculated mathematical answer: 2.3815601063474015
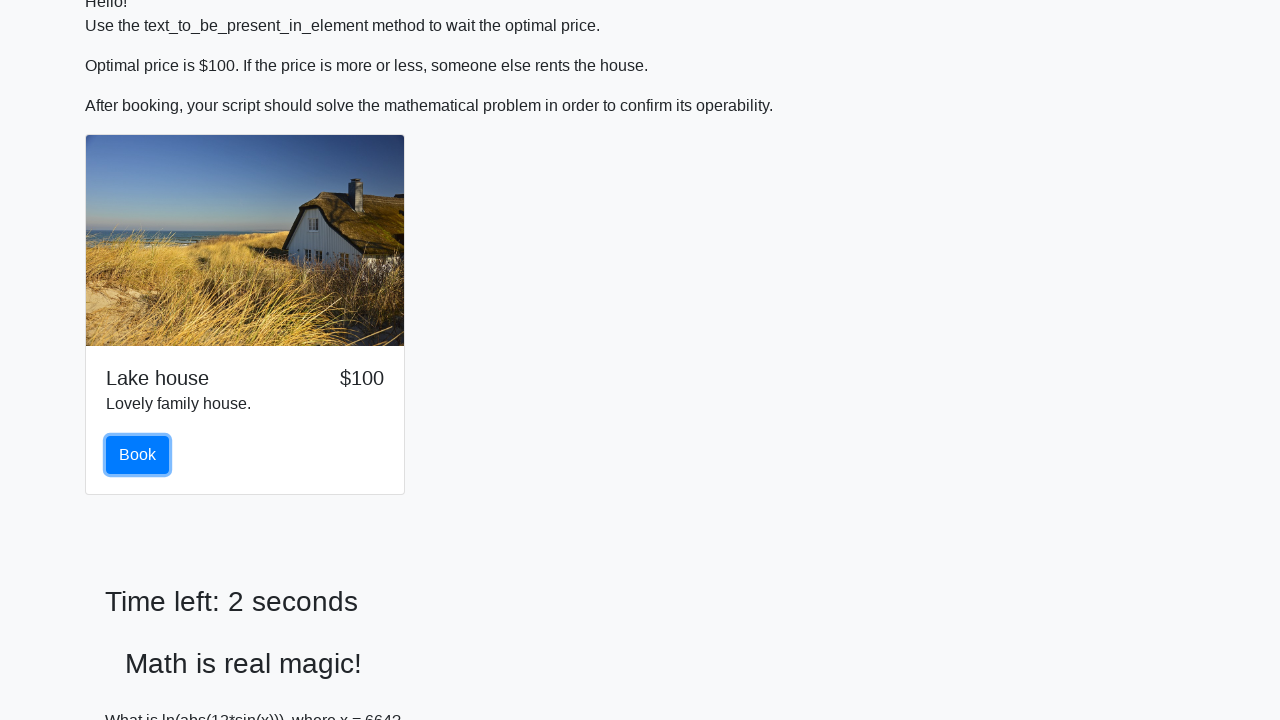

Filled answer field with calculated value: 2.3815601063474015 on #answer
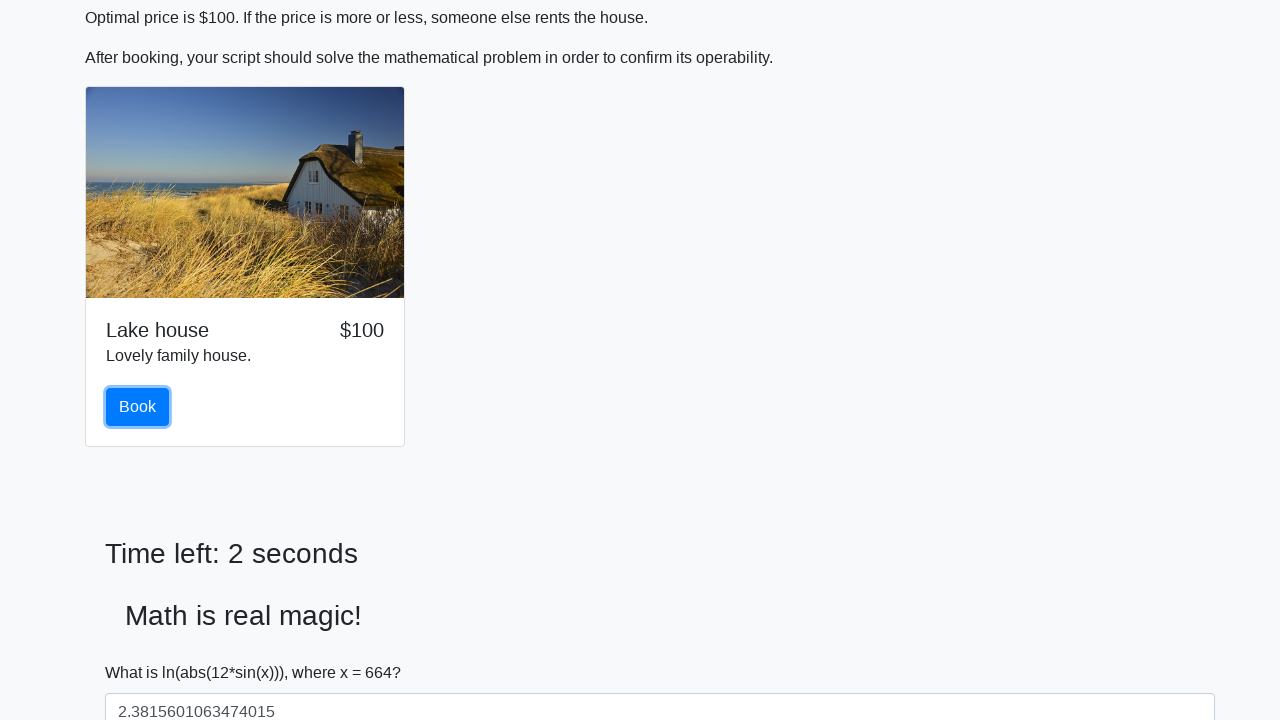

Clicked the solve button to submit the answer at (143, 651) on #solve
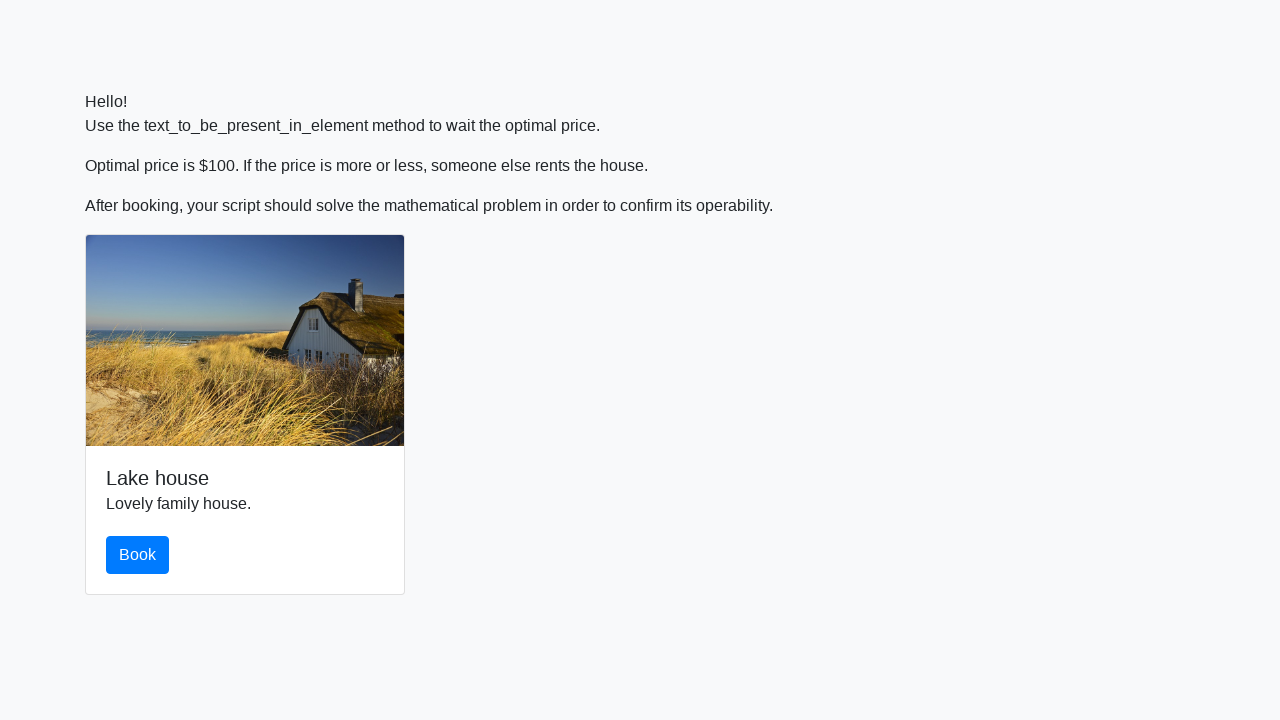

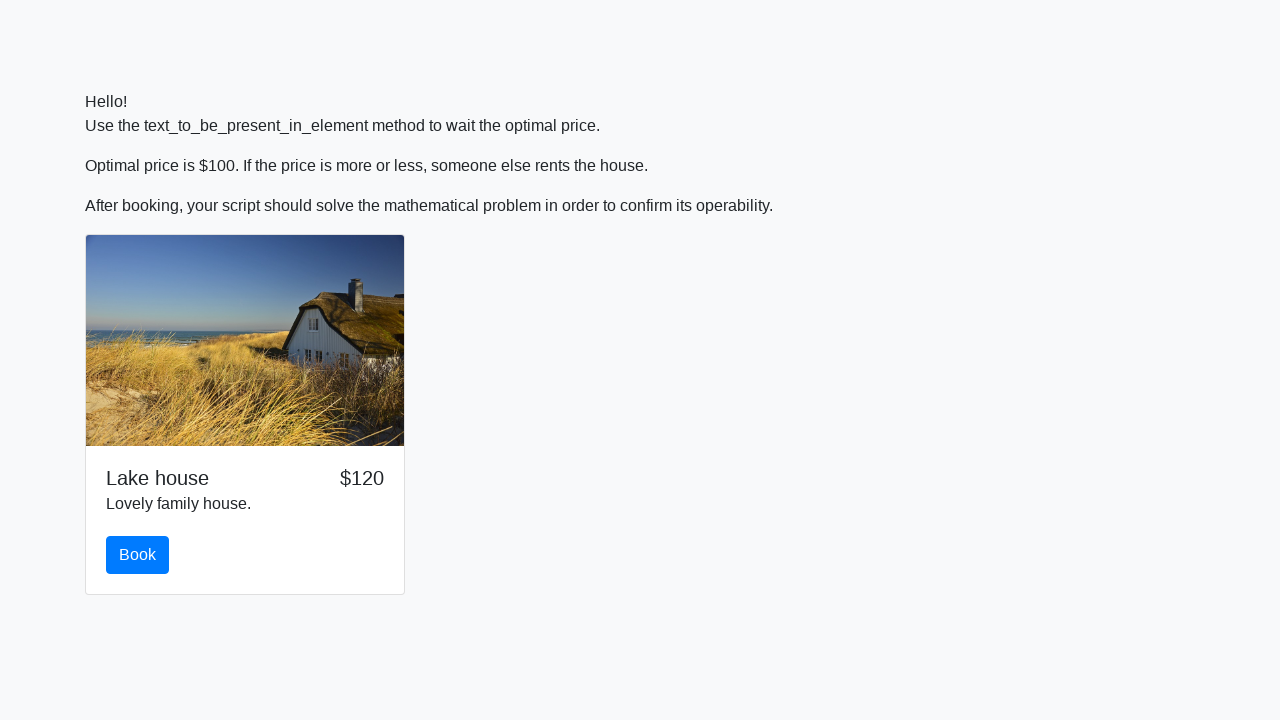